Tests timeout exception handling by attempting to click on a non-existent element and waiting for its visibility

Starting URL: https://www.hyrtutorials.com

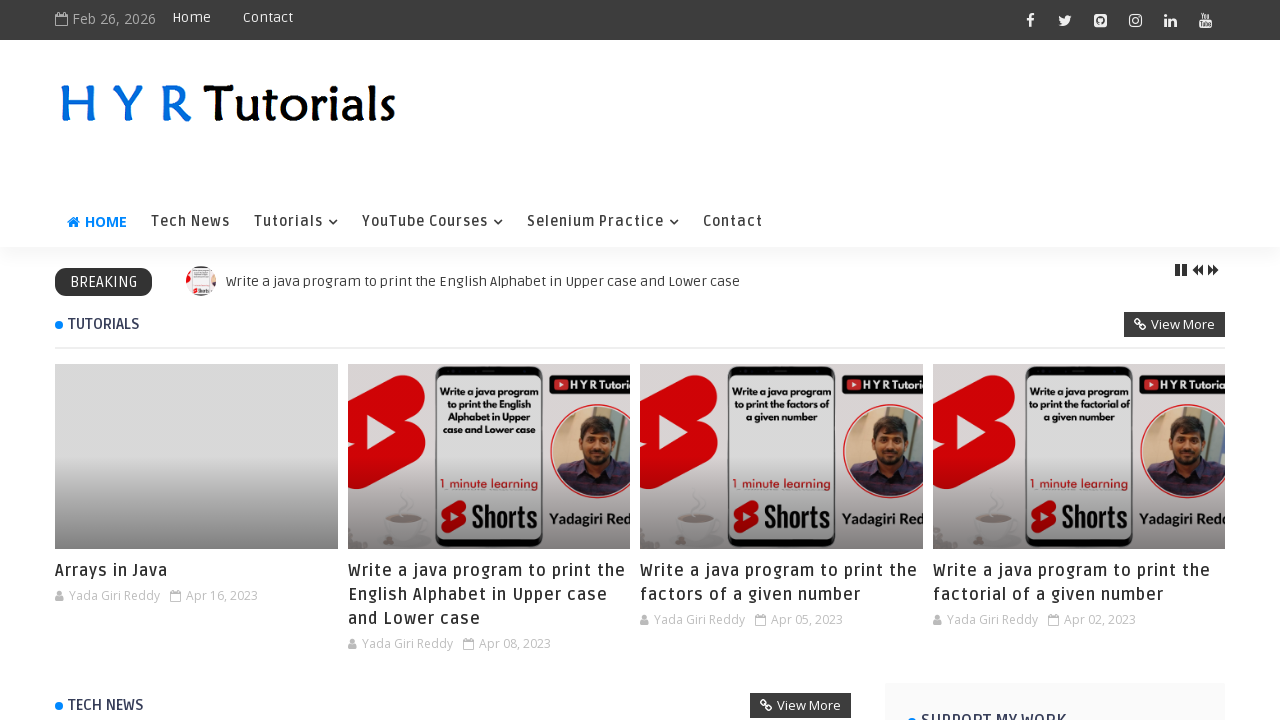

Located non-existent element with name 'dd'
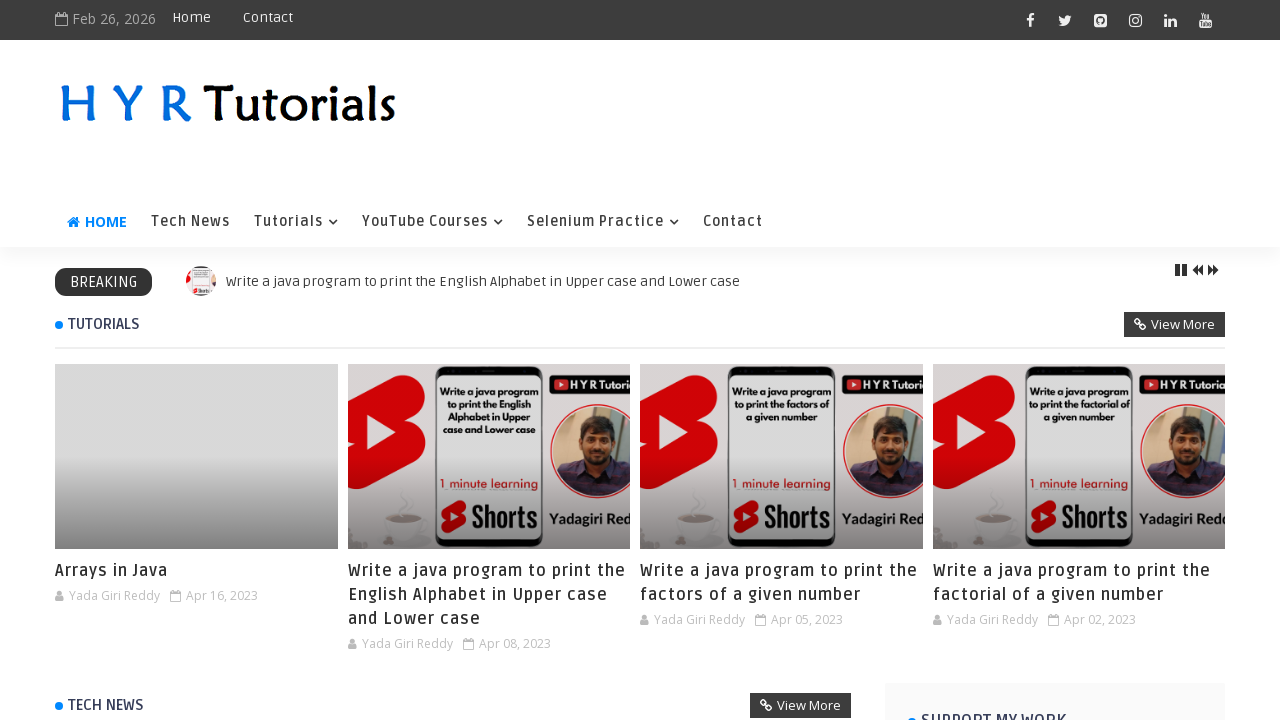

Timeout exception caught as expected - element not found on [name='dd']
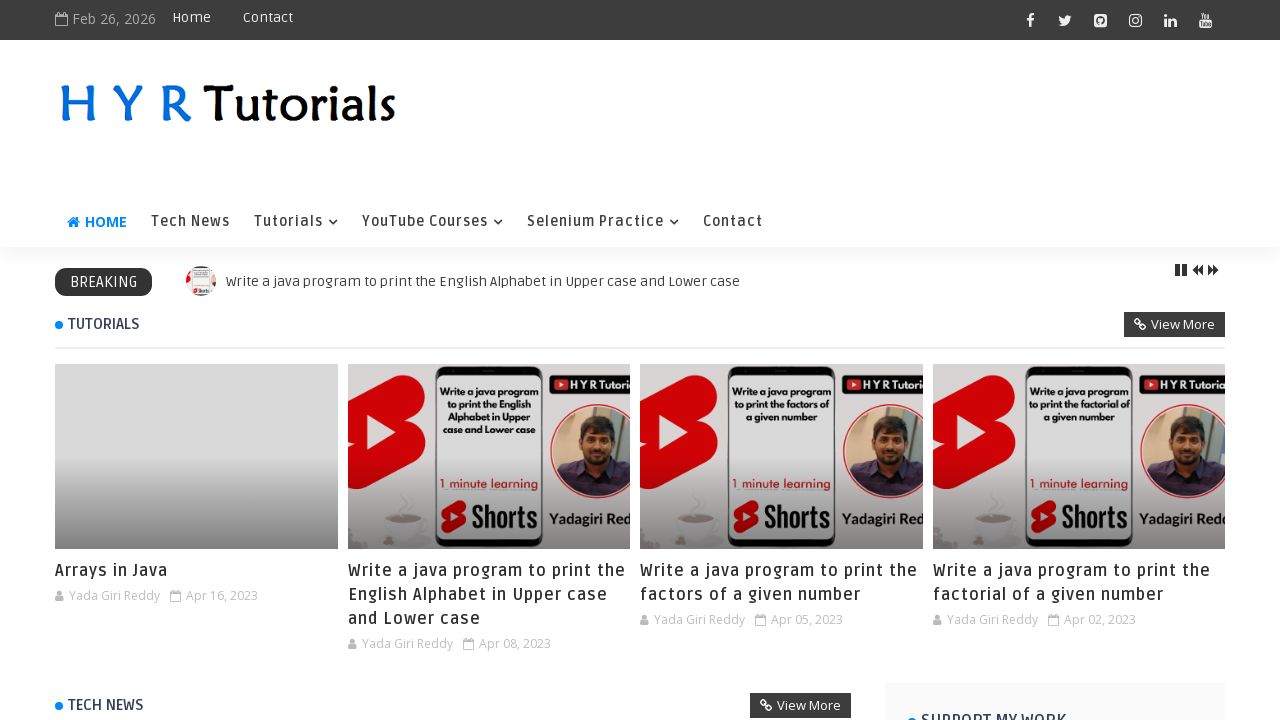

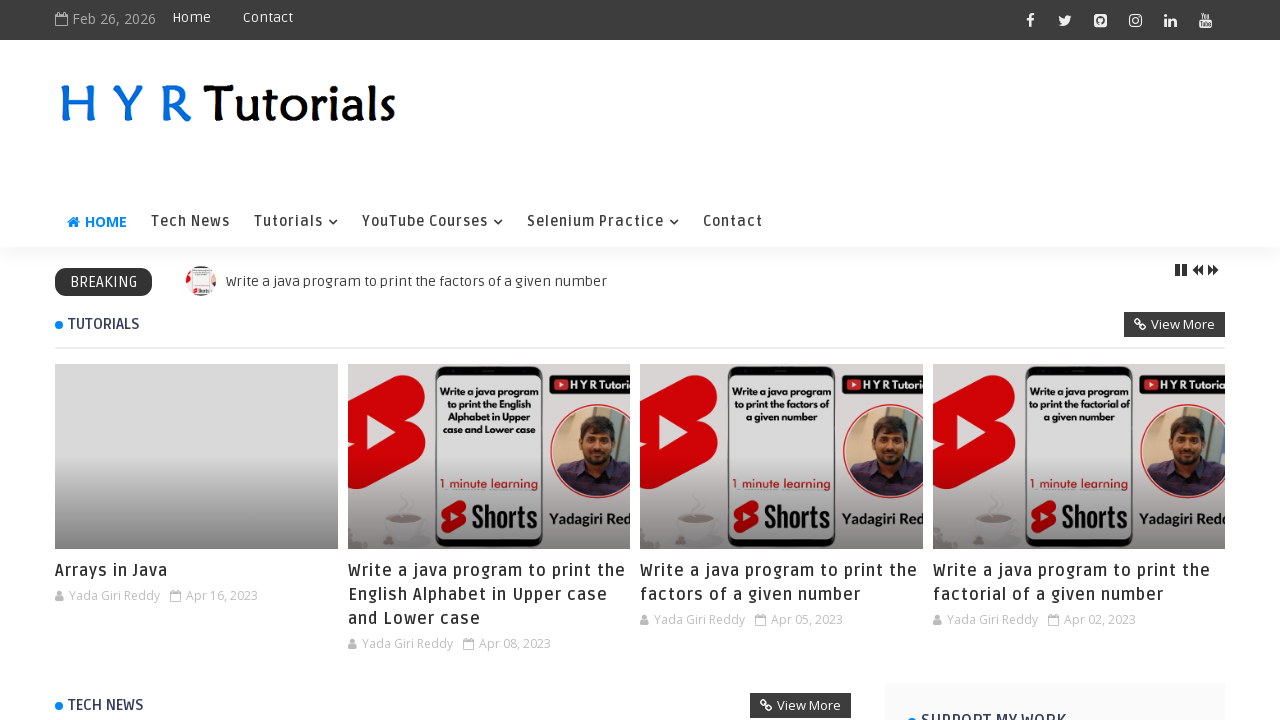